Tests dynamic loading functionality by clicking a start button and waiting for hidden content to become visible

Starting URL: http://the-internet.herokuapp.com/dynamic_loading/2

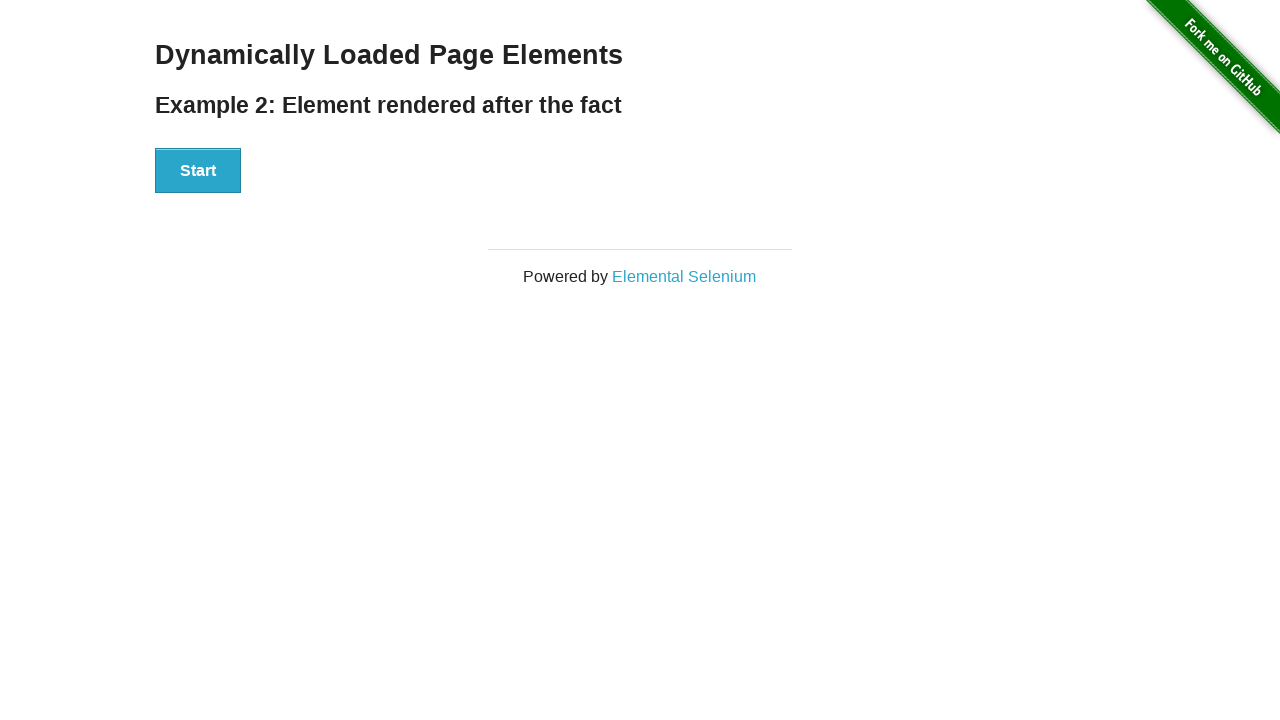

Clicked start button to trigger dynamic loading at (198, 171) on xpath=//button
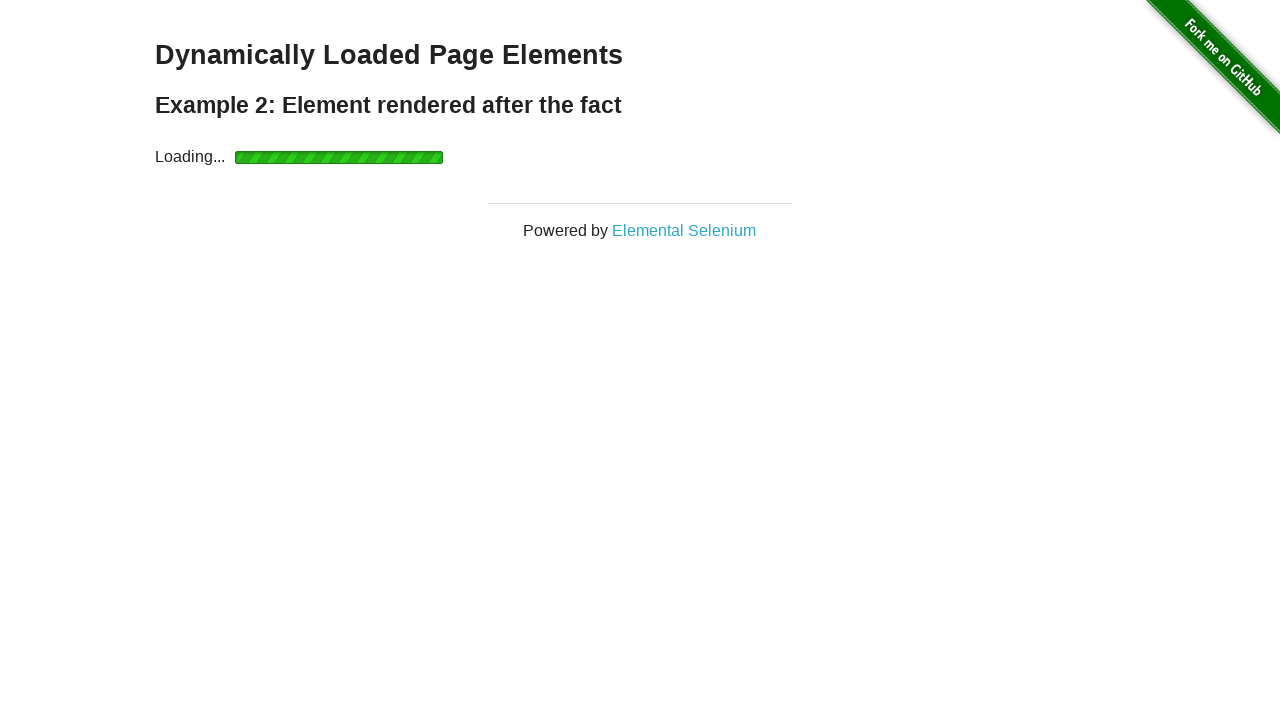

Dynamically loaded 'Hello World!' content became visible
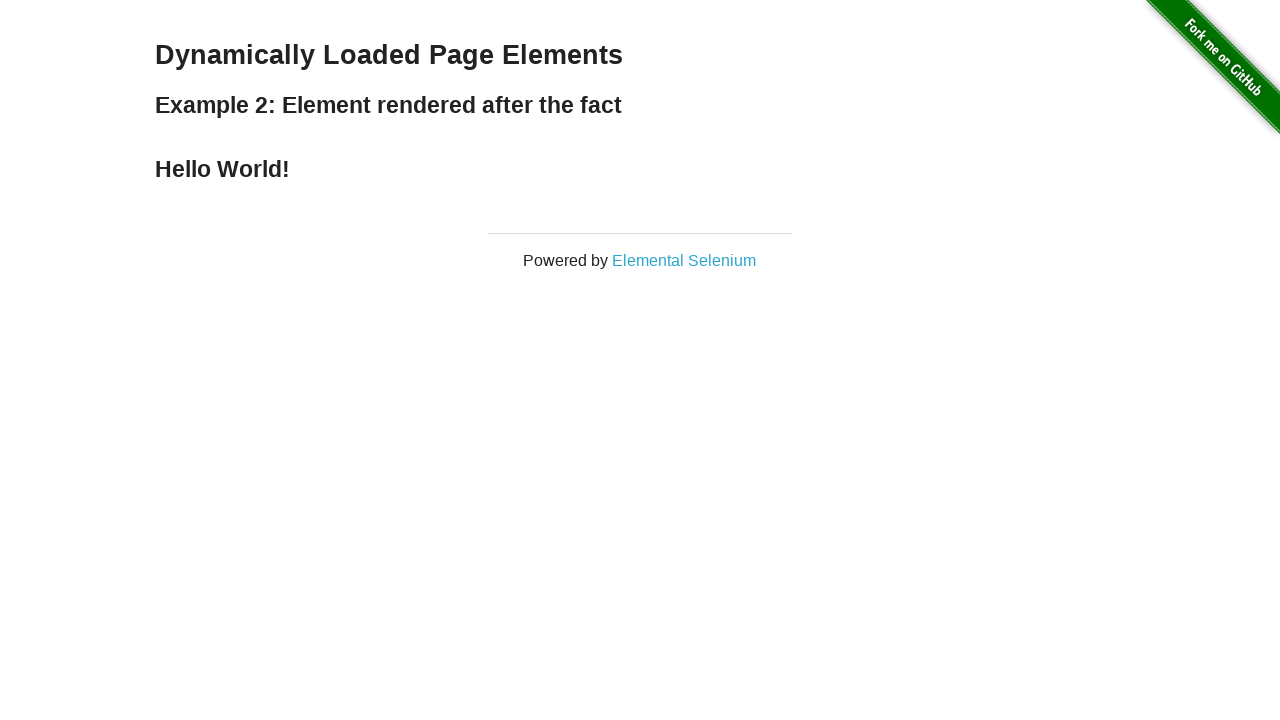

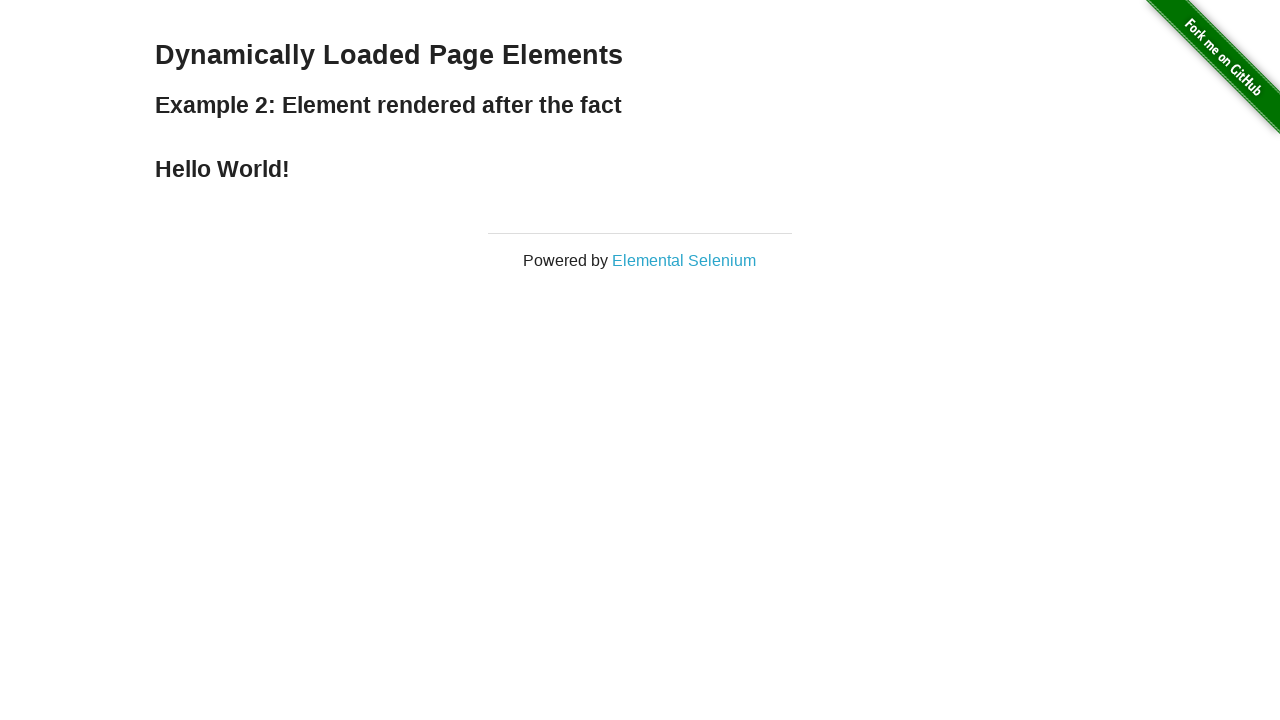